Tests explicit wait functionality by waiting for a specific element to be present on the page

Starting URL: http://www.imooc.com

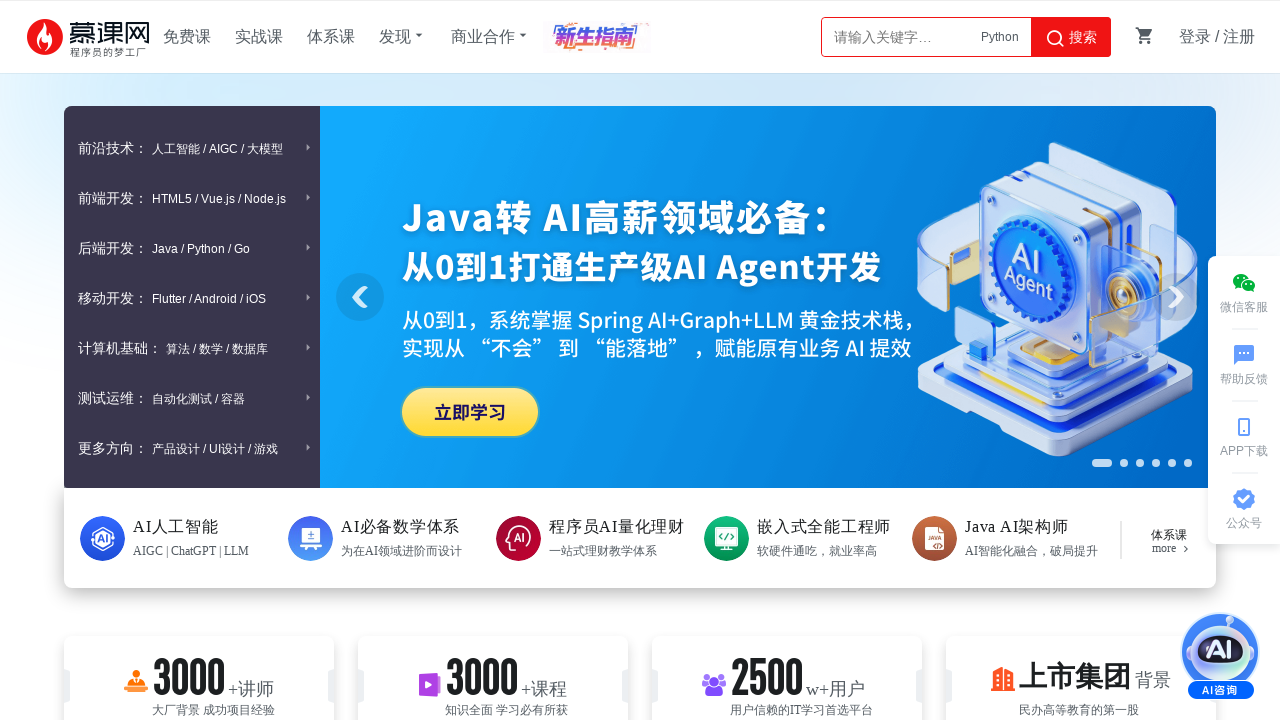

Waited for signin button element to be present on the page
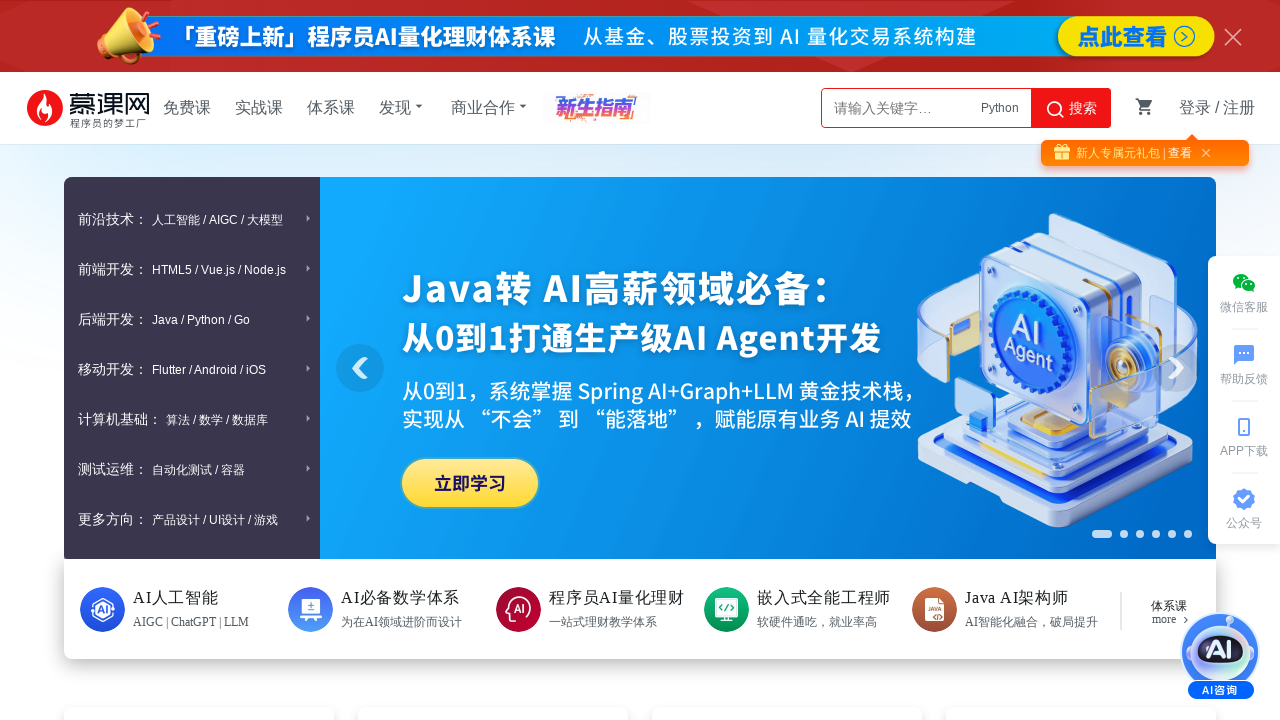

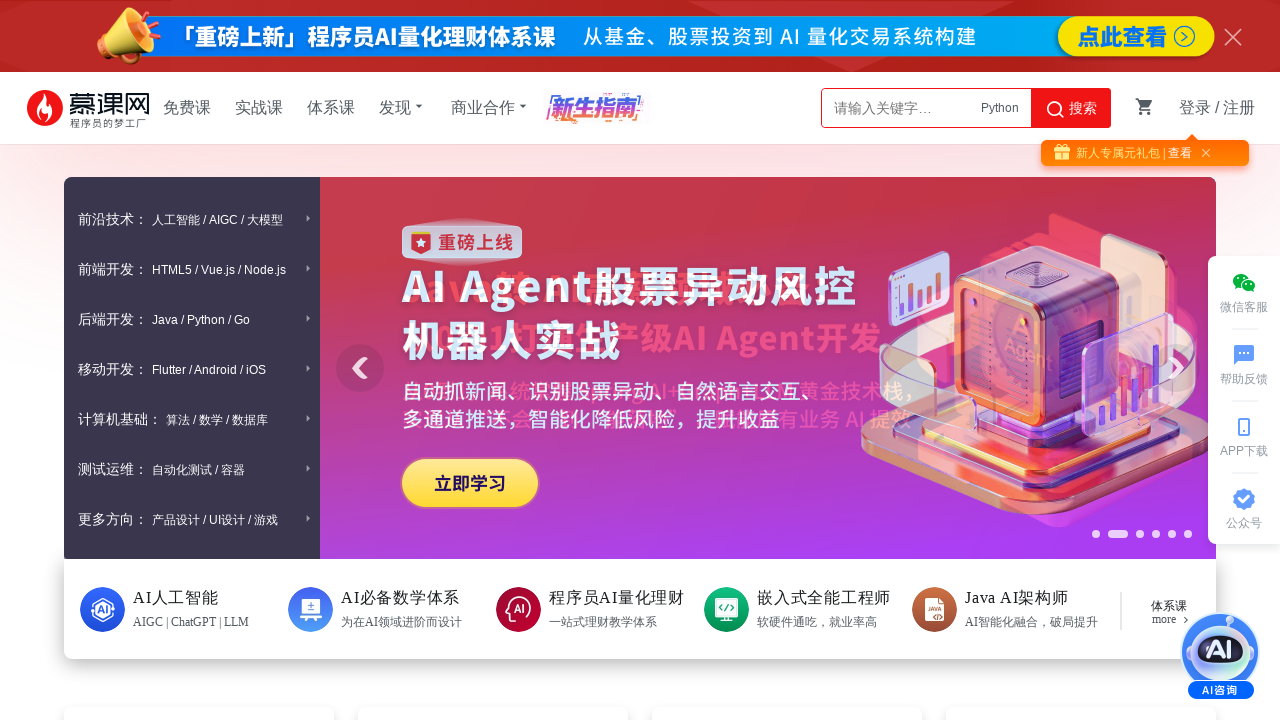